Tests various mouse actions including hover, click, right-click, and double-click on practice elements

Starting URL: https://www.letskodeit.com/practice

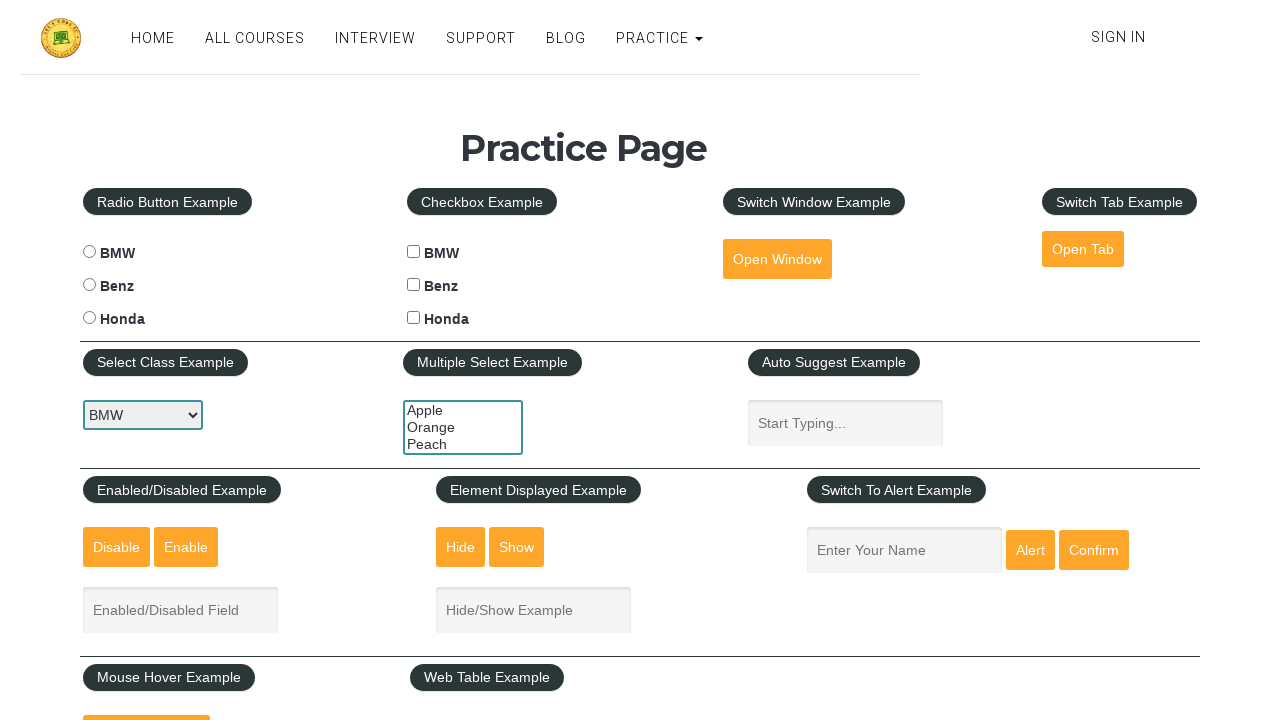

Located mousehover button element
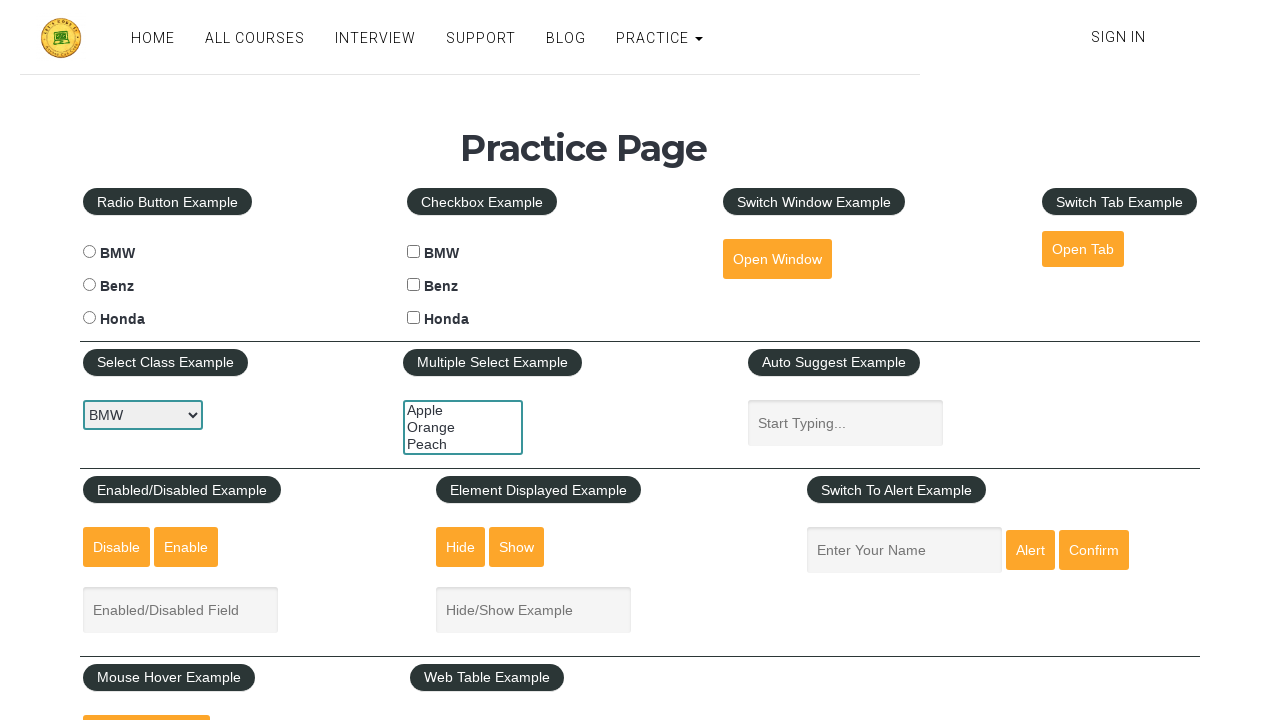

Hovered over mousehover button at (146, 693) on button#mousehover
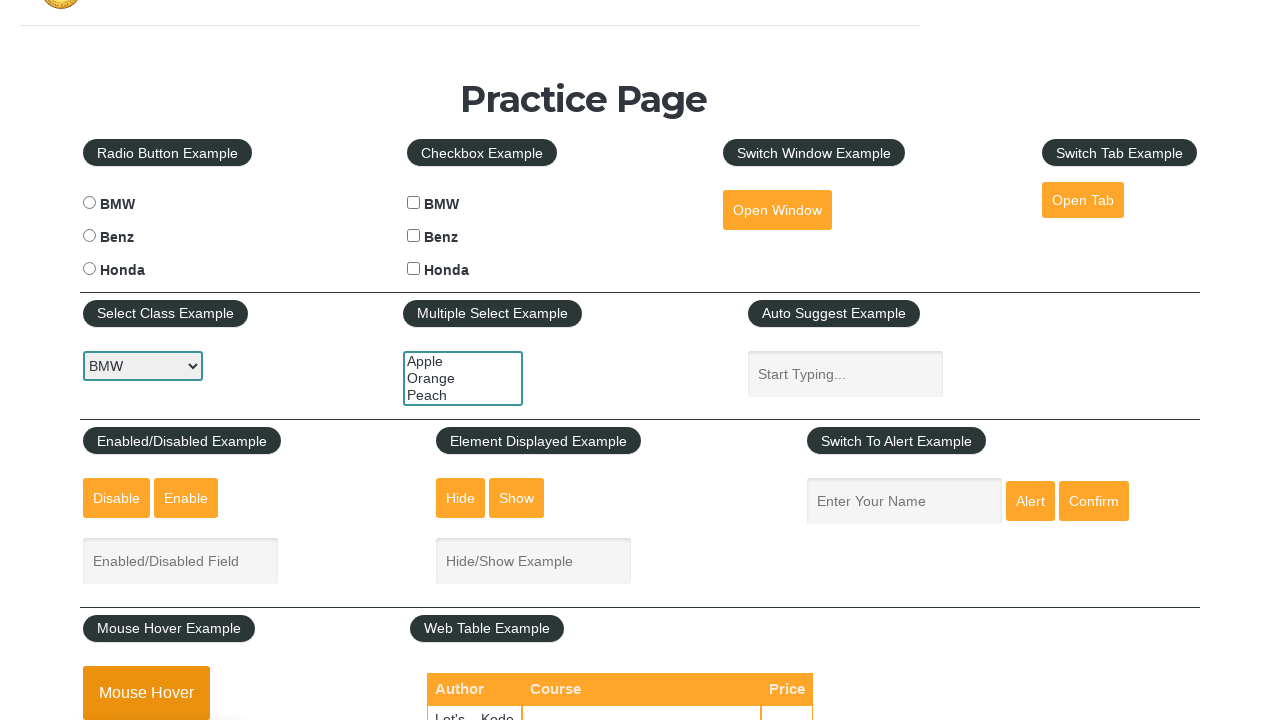

Hovered over 'Top' link in dropdown menu at (163, 360) on a:text('Top')
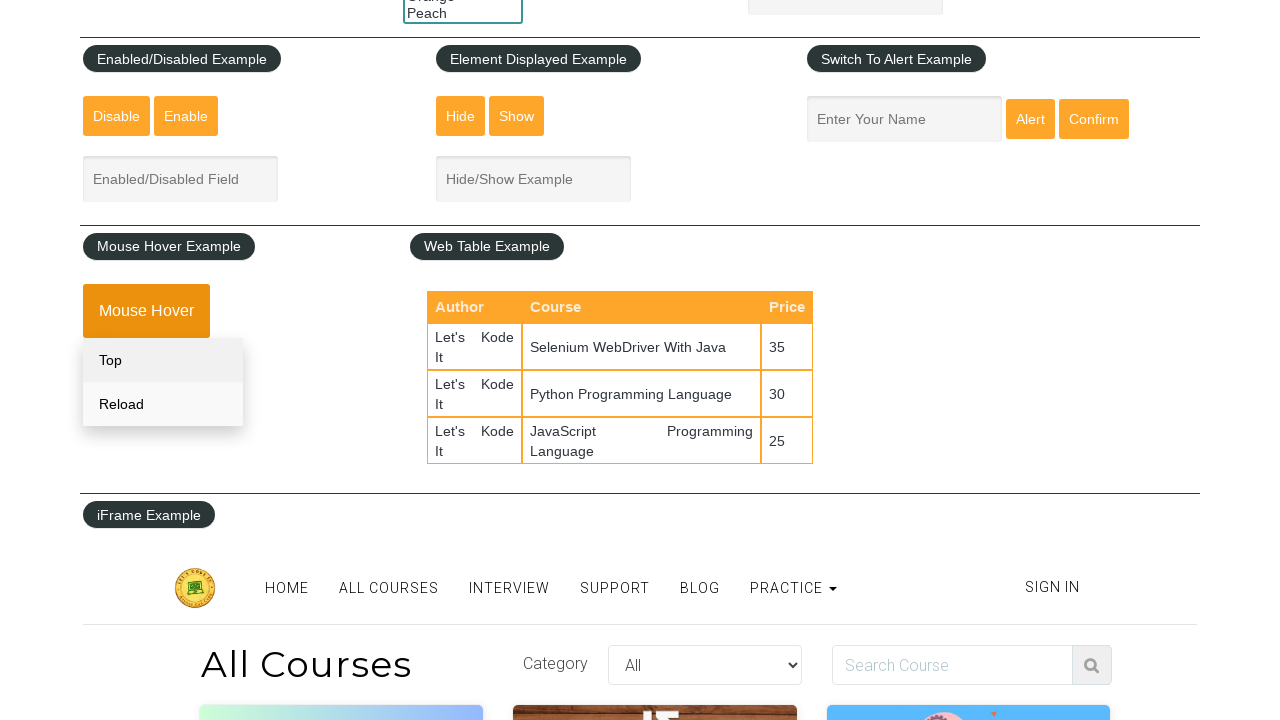

Clicked 'Top' link at (163, 360) on a:text('Top')
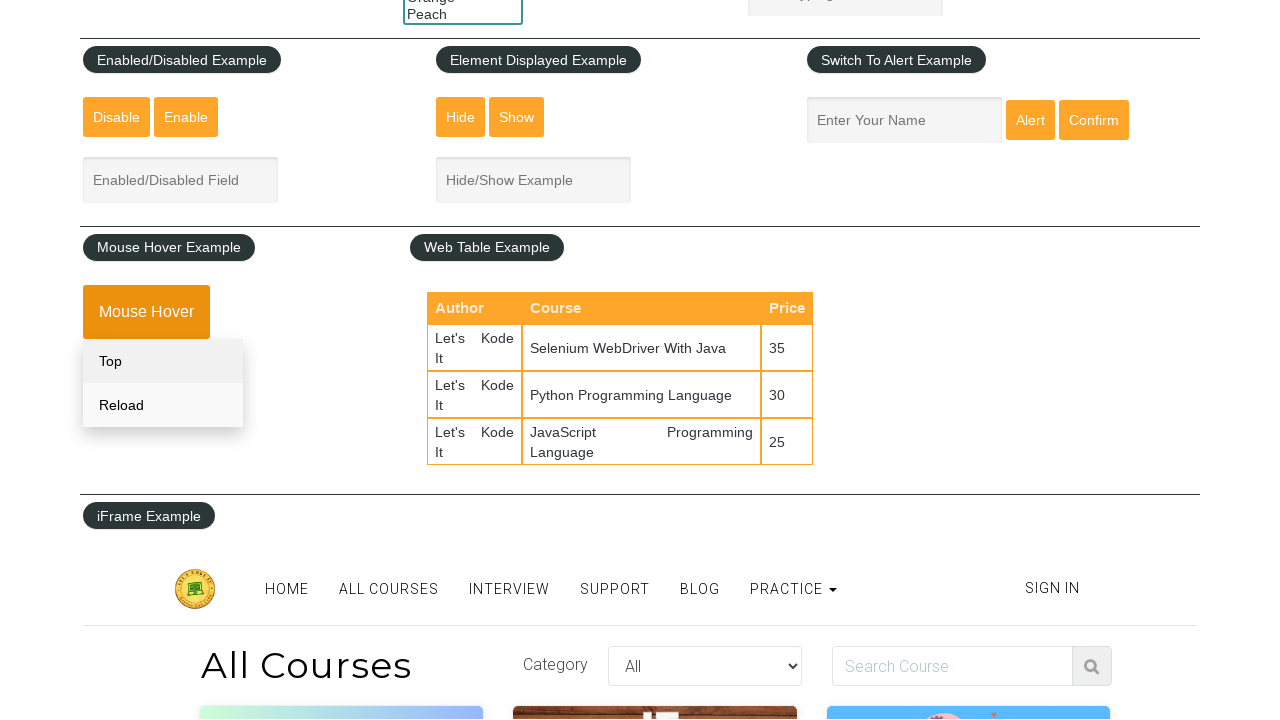

Right-clicked on BMW checkbox at (414, 252) on input#bmwcheck
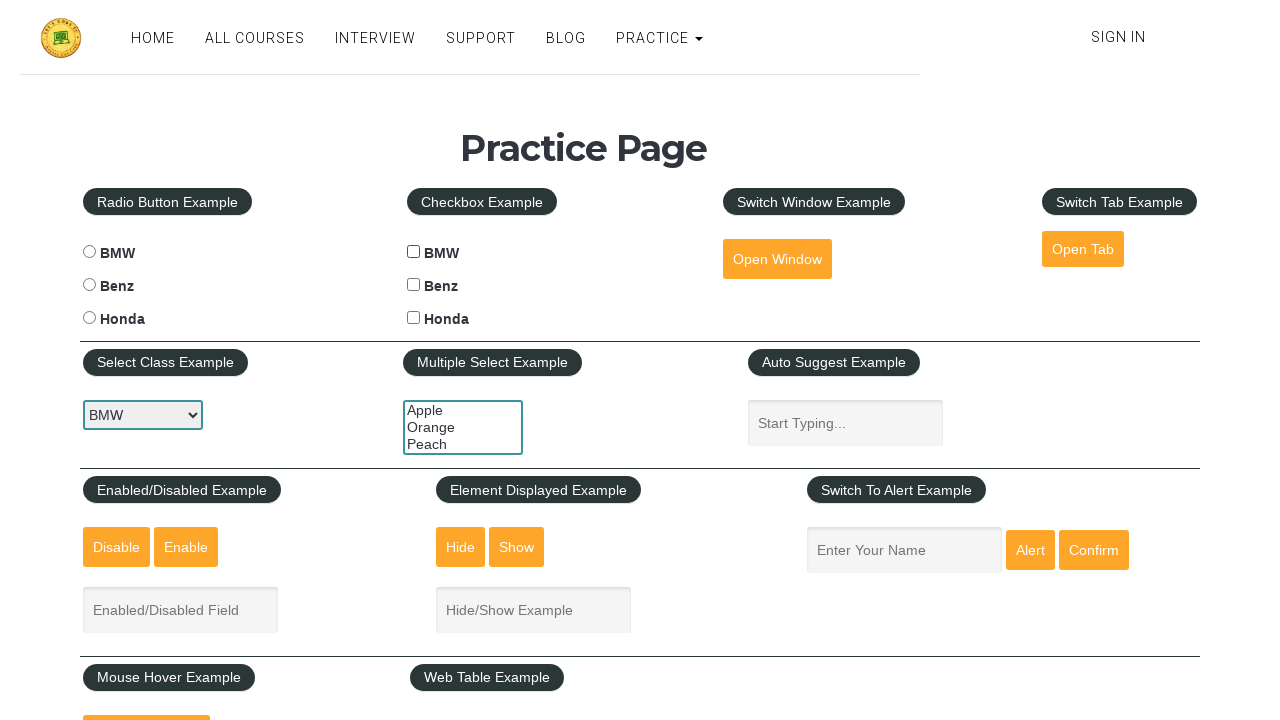

Double-clicked on Radio Button Example legend at (167, 202) on legend:text('Radio Button Example')
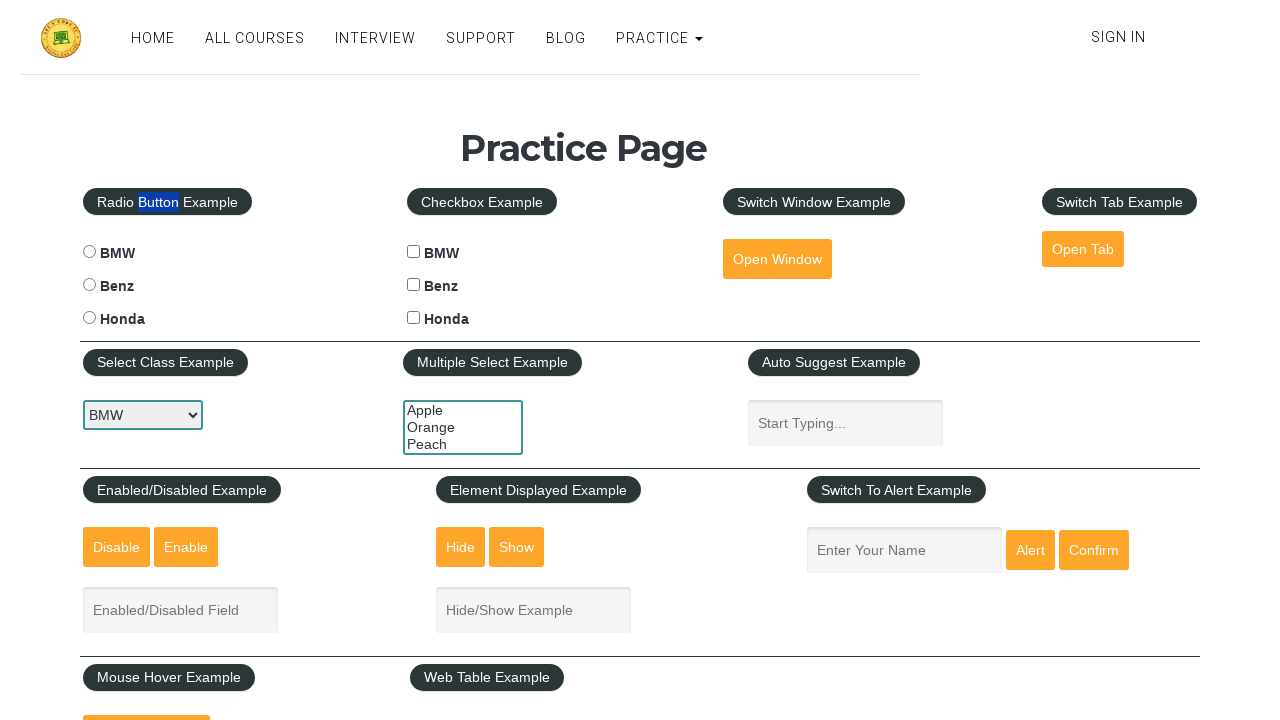

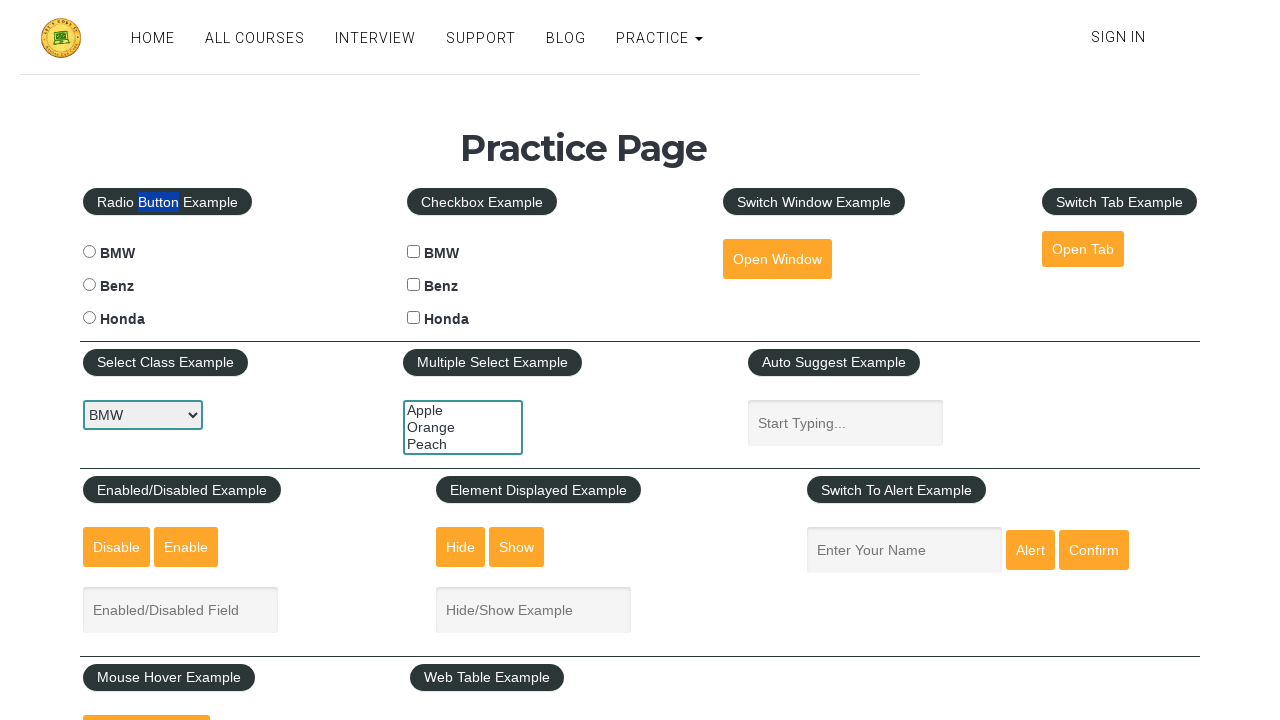